Tests dismissing a JavaScript confirm dialog by clicking a button to trigger the confirm and then dismissing it

Starting URL: https://automationfc.github.io/basic-form/index.html

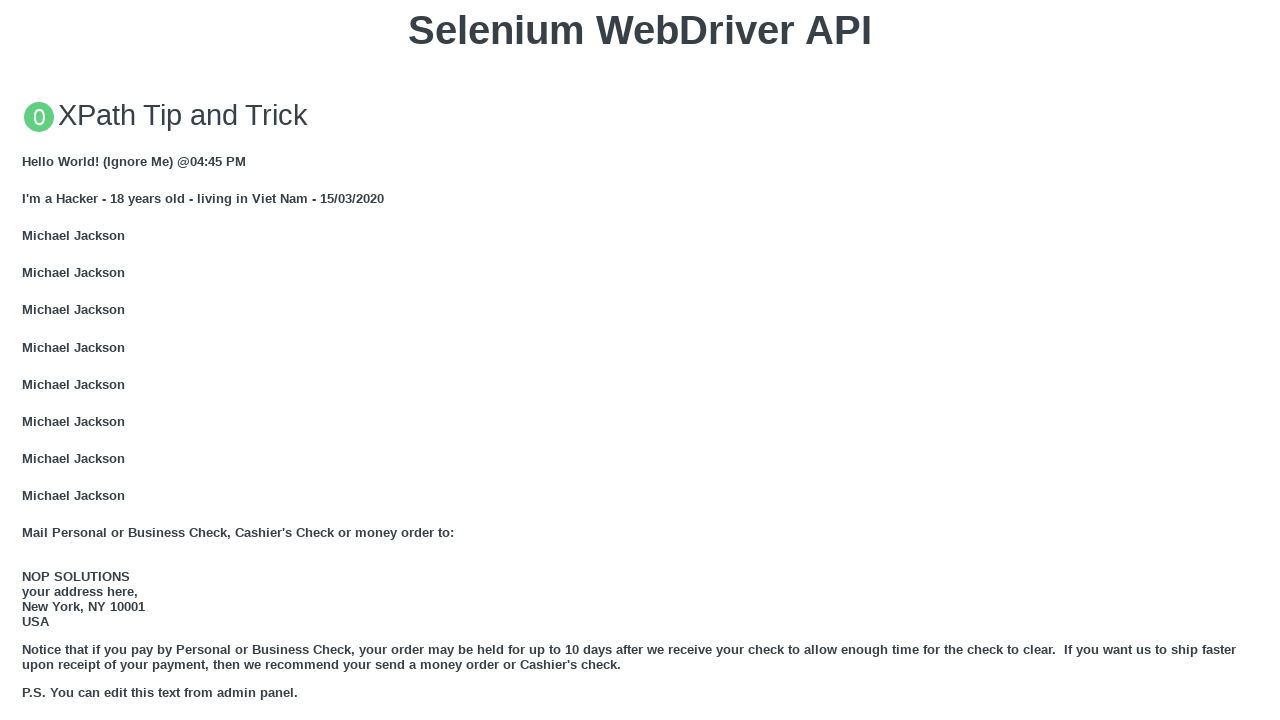

Clicked button to trigger JS Confirm dialog at (640, 360) on xpath=//button[text()='Click for JS Confirm']
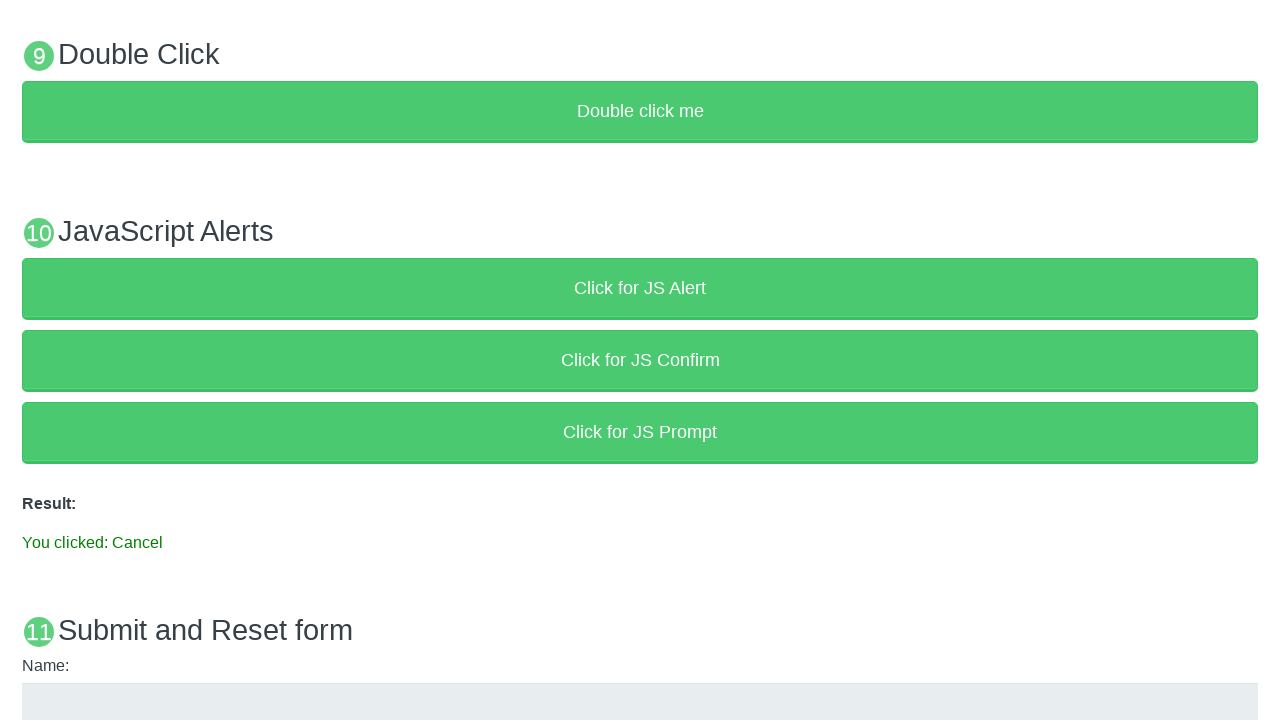

Set up dialog handler to dismiss confirm dialog
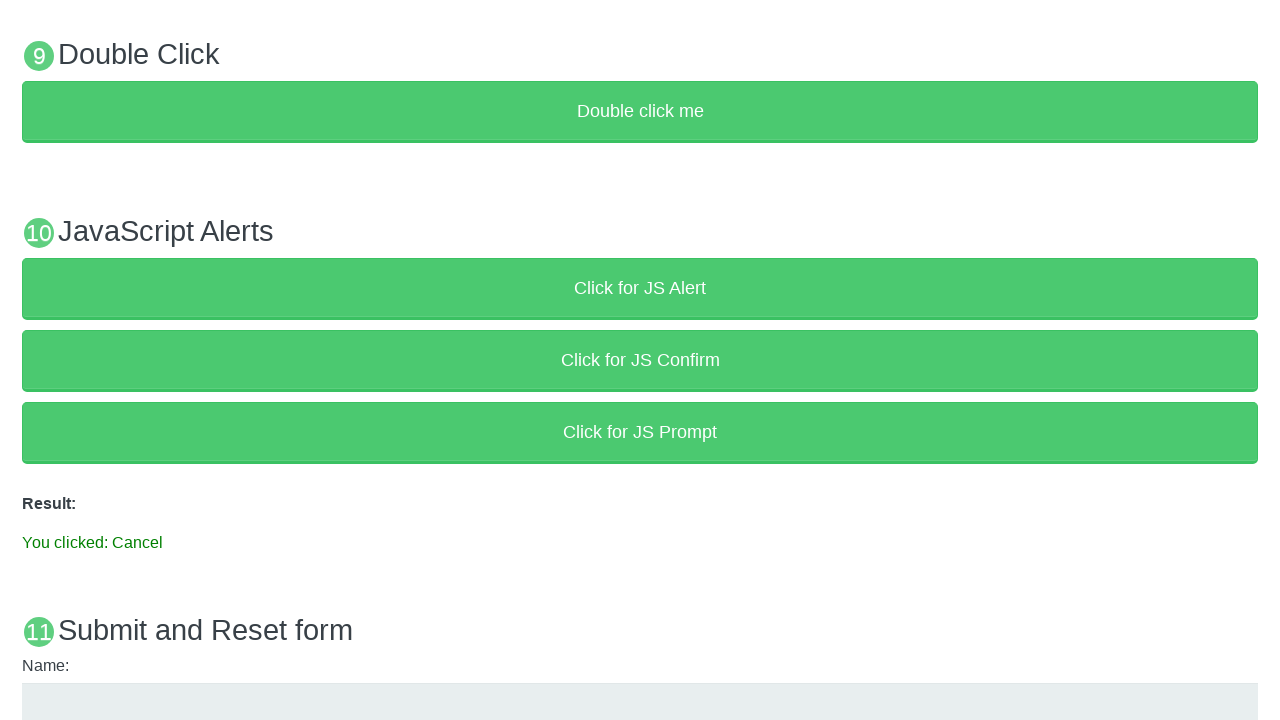

Verified result text shows 'You clicked: Cancel'
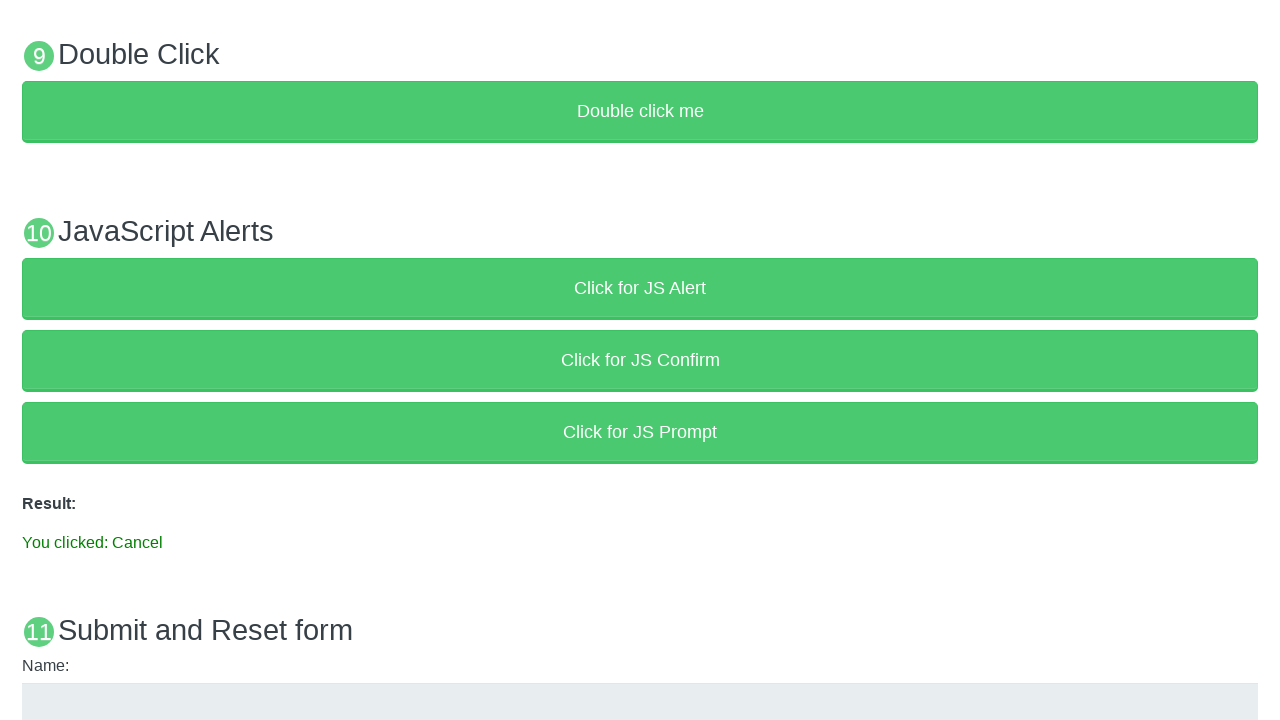

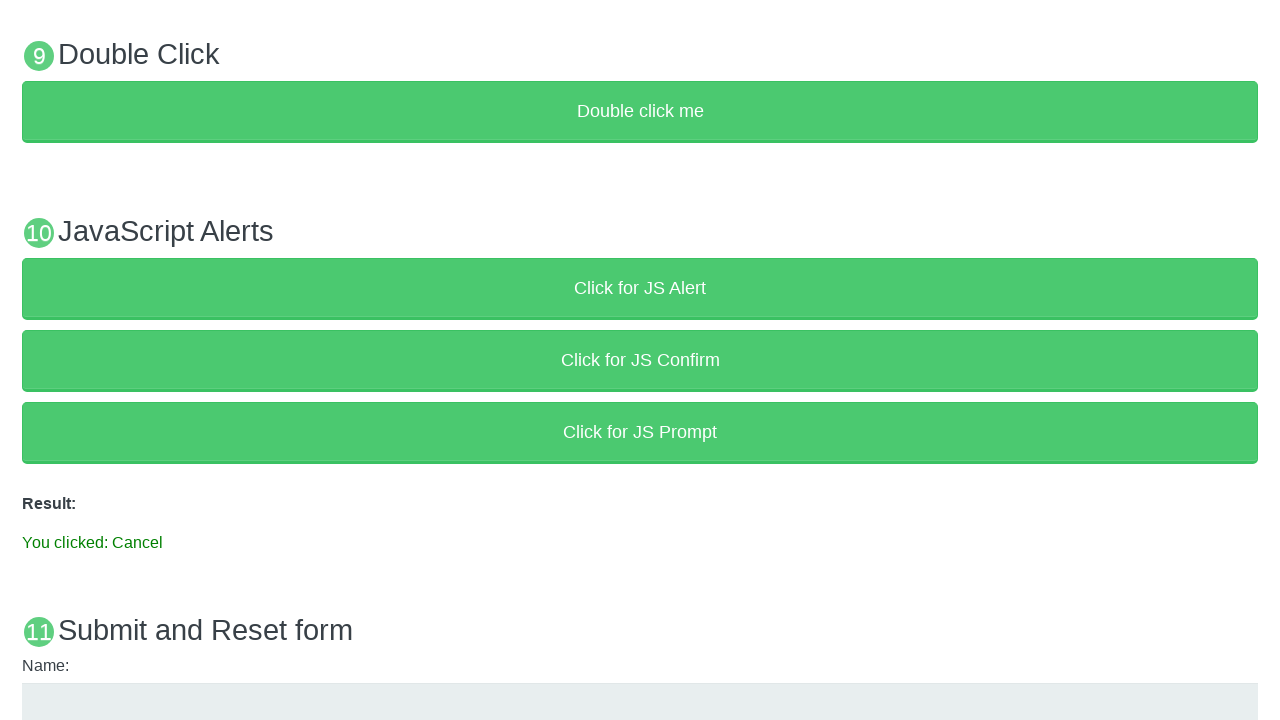